Tests opening multiple links from a footer section in new tabs and switching between browser windows/tabs to verify they load correctly.

Starting URL: https://qaclickacademy.com/practice.php

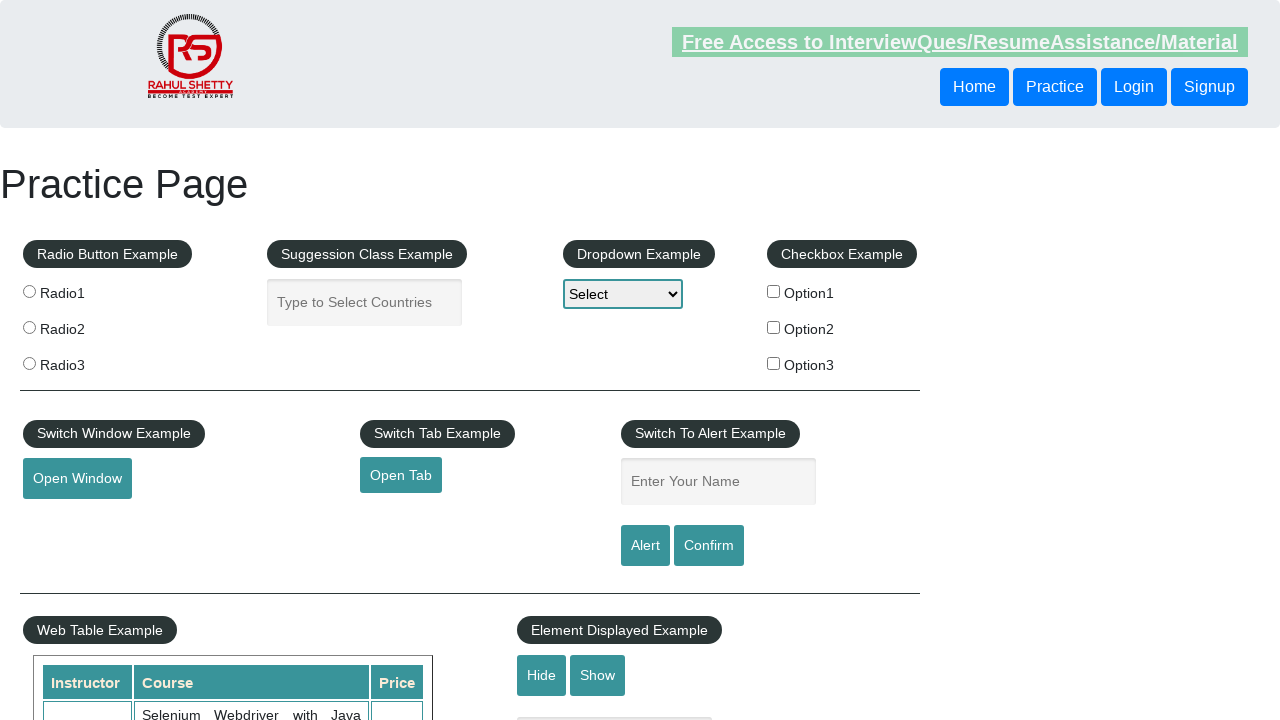

Footer section (#gf-BIG) loaded
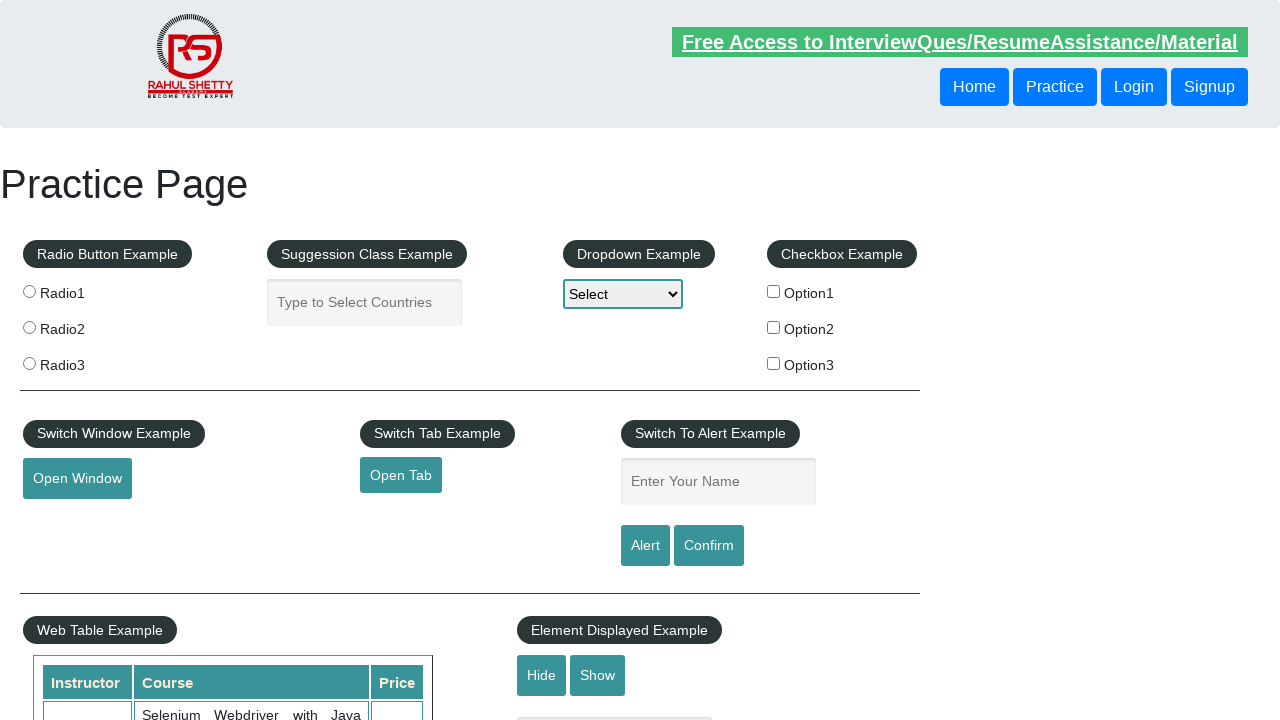

Retrieved 5 links from footer first column
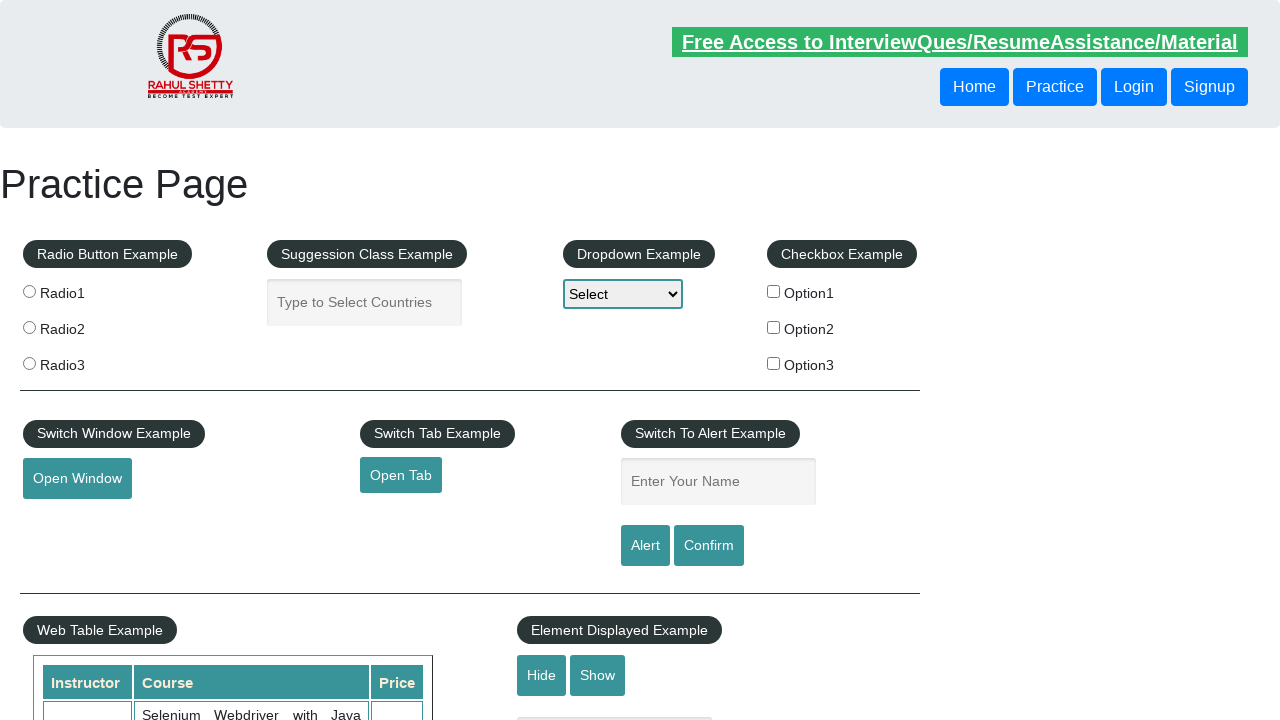

Opened new tab for link 1
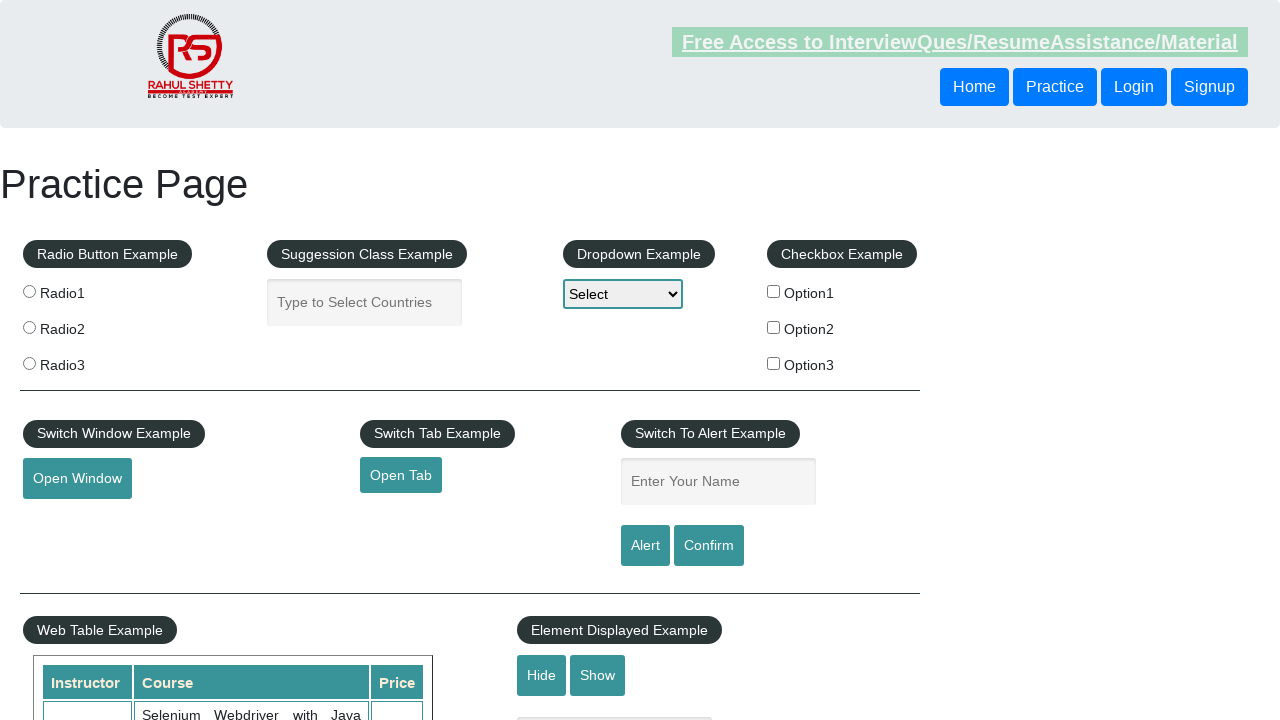

Navigated to http://www.restapitutorial.com/ in new tab
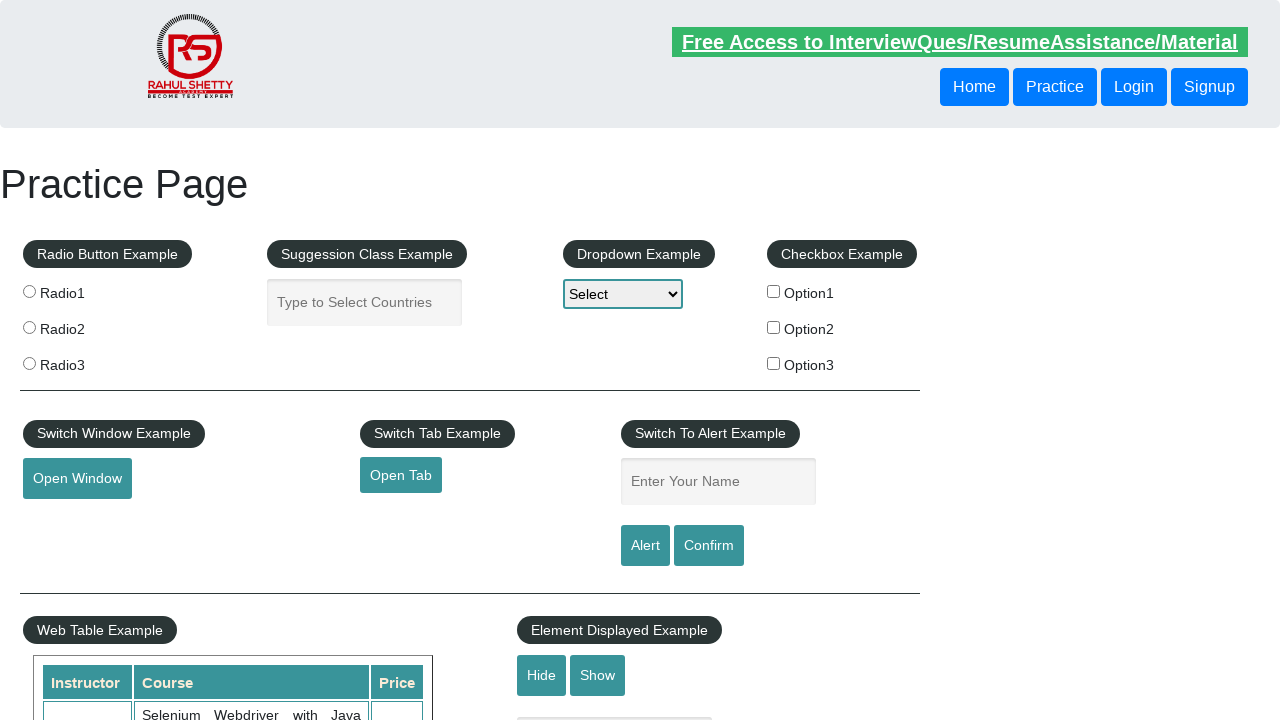

Page at http://www.restapitutorial.com/ loaded
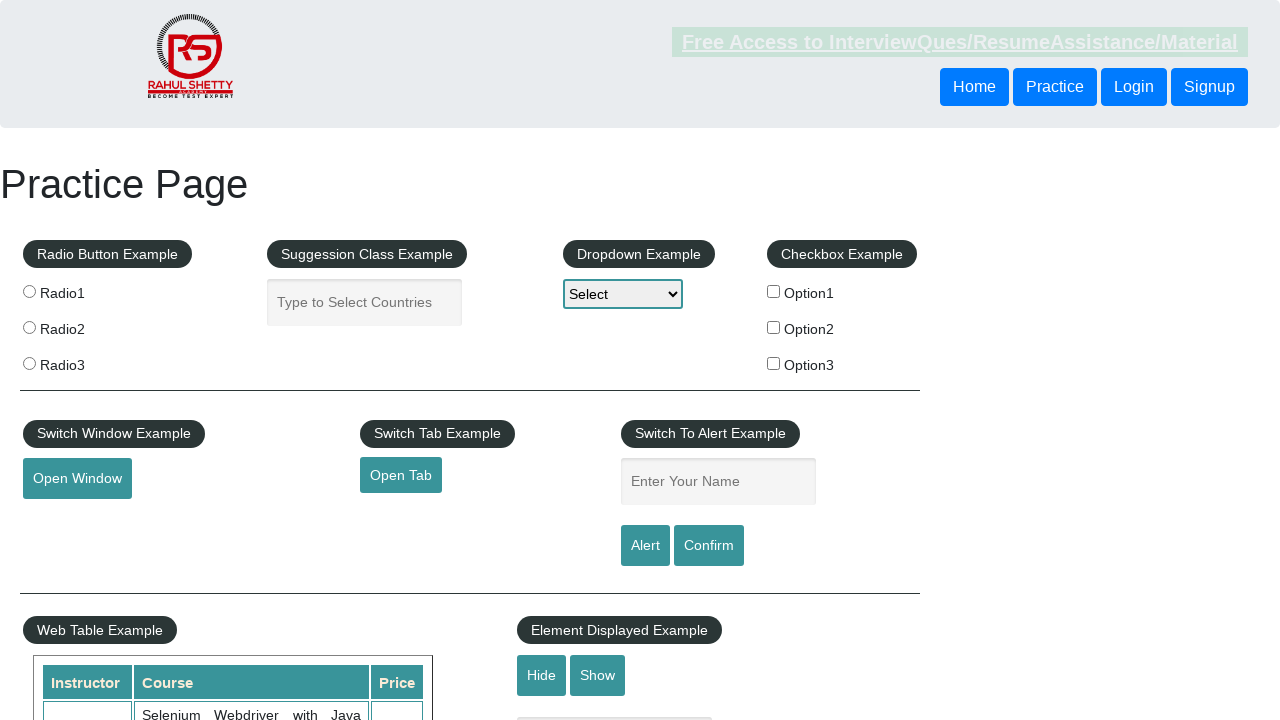

Opened new tab for link 2
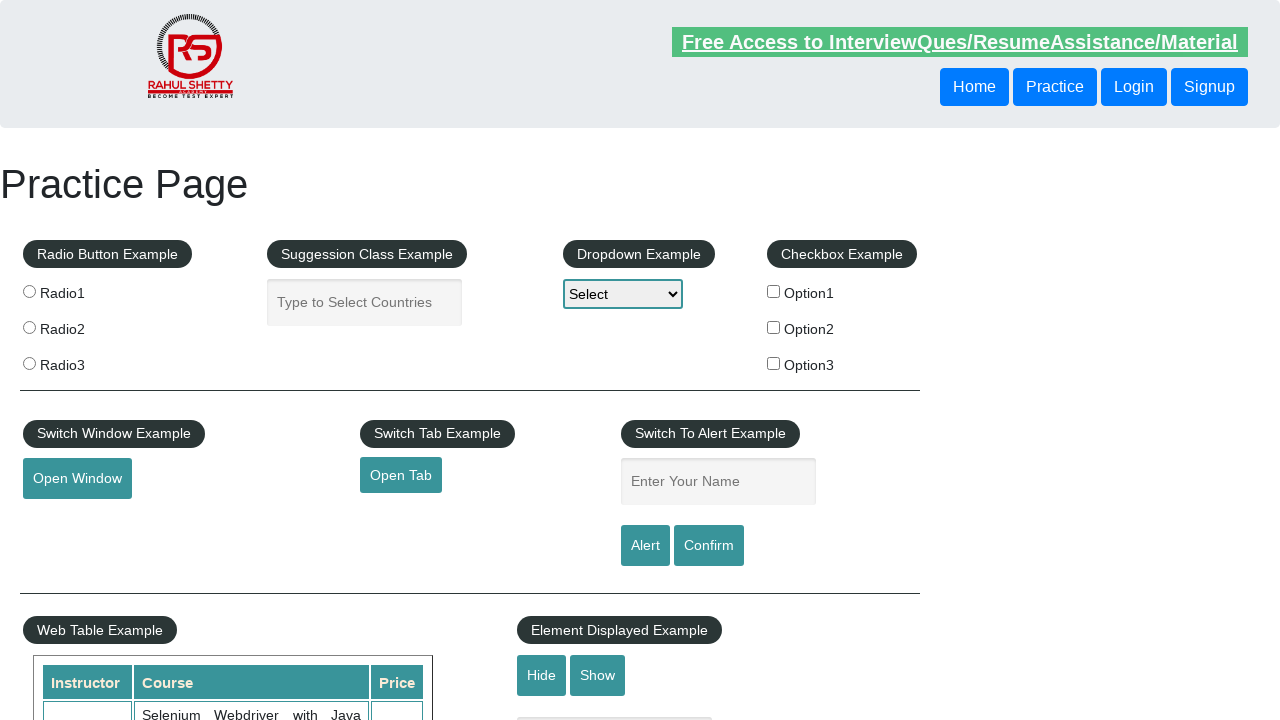

Navigated to https://www.soapui.org/ in new tab
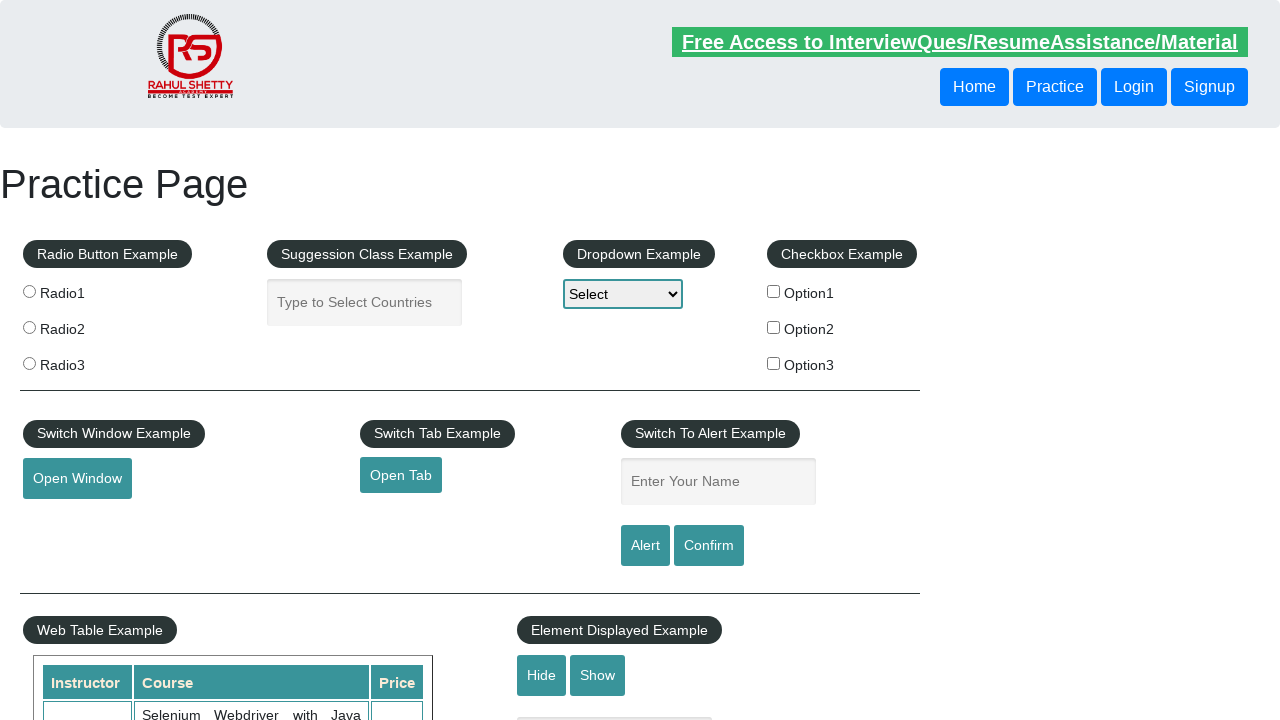

Page at https://www.soapui.org/ loaded
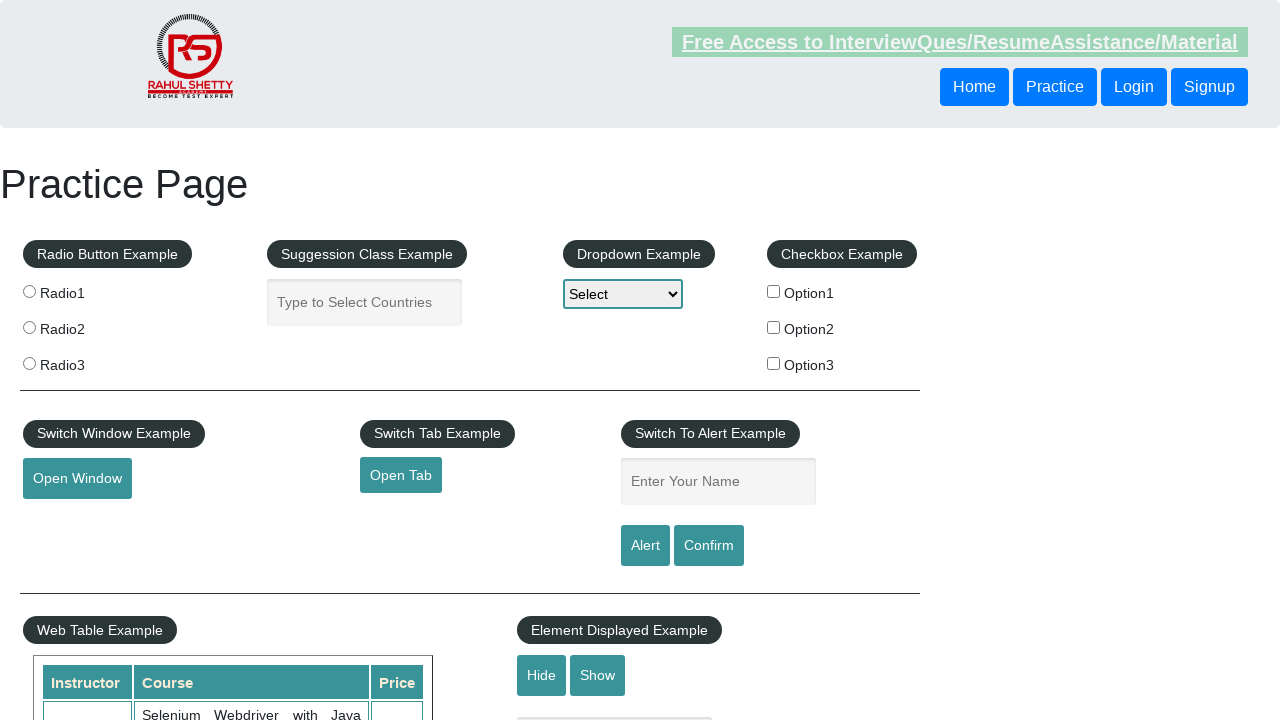

Opened new tab for link 3
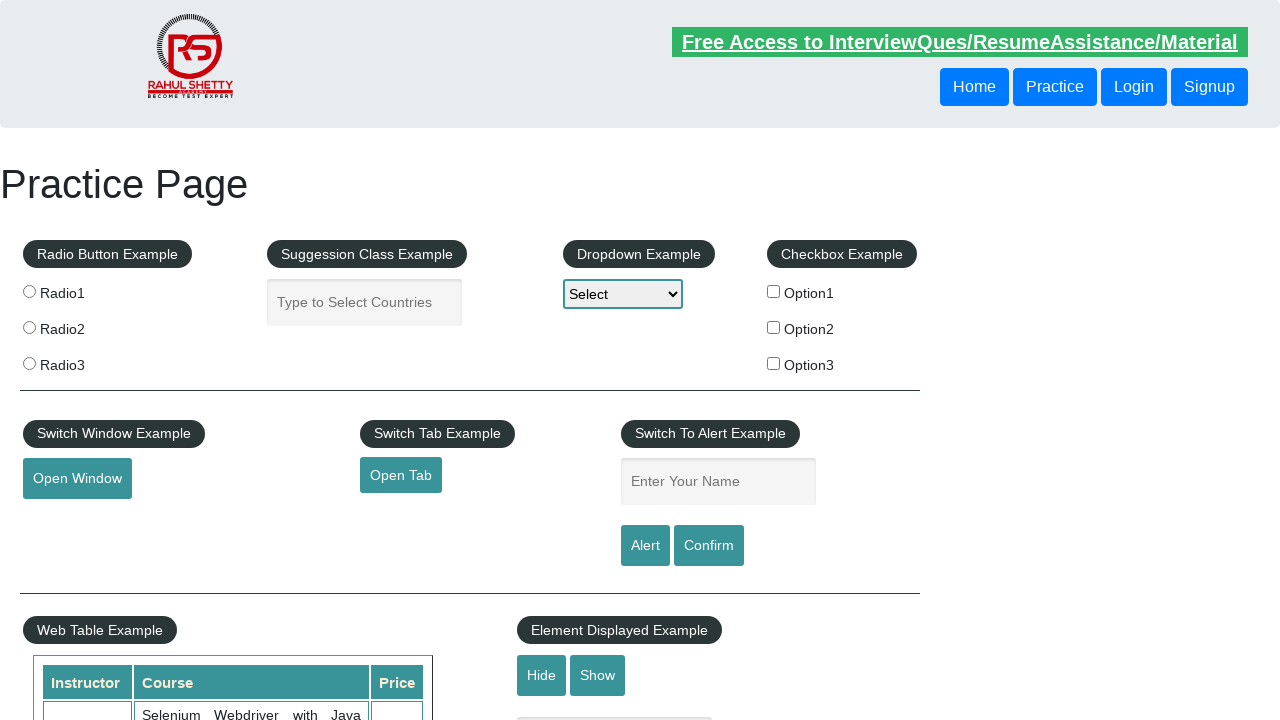

Navigated to https://courses.rahulshettyacademy.com/p/appium-tutorial in new tab
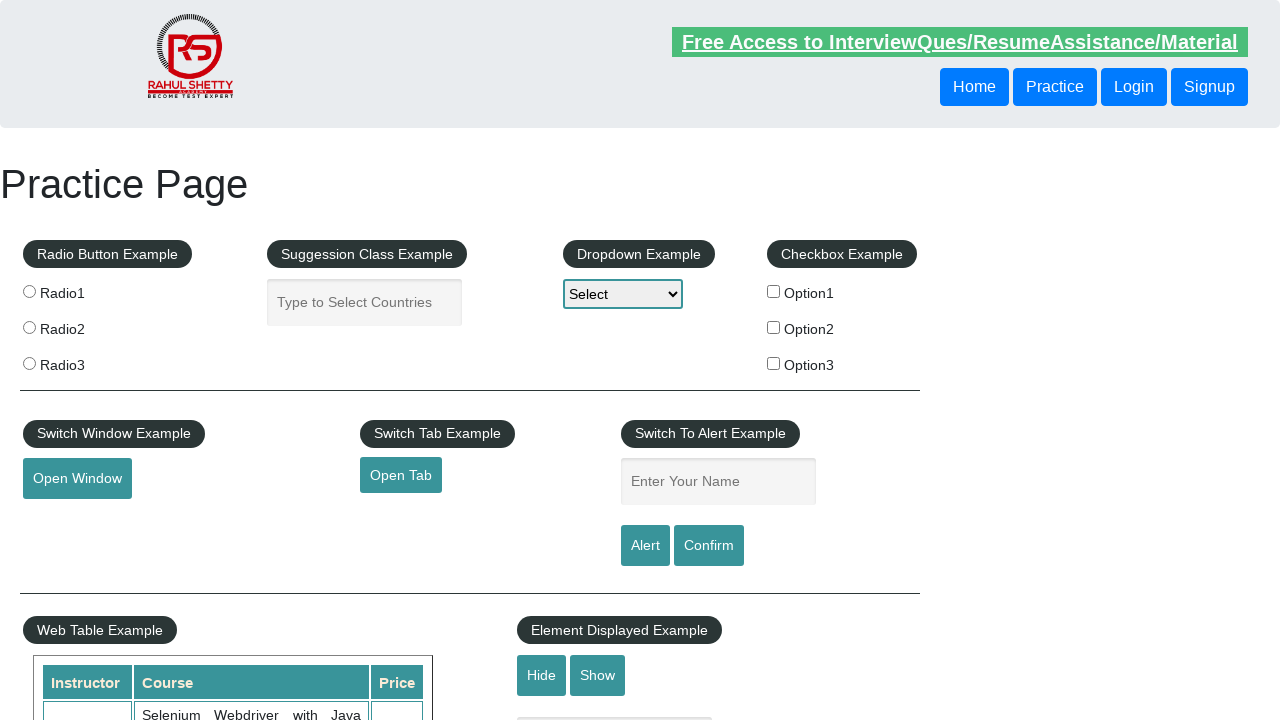

Page at https://courses.rahulshettyacademy.com/p/appium-tutorial loaded
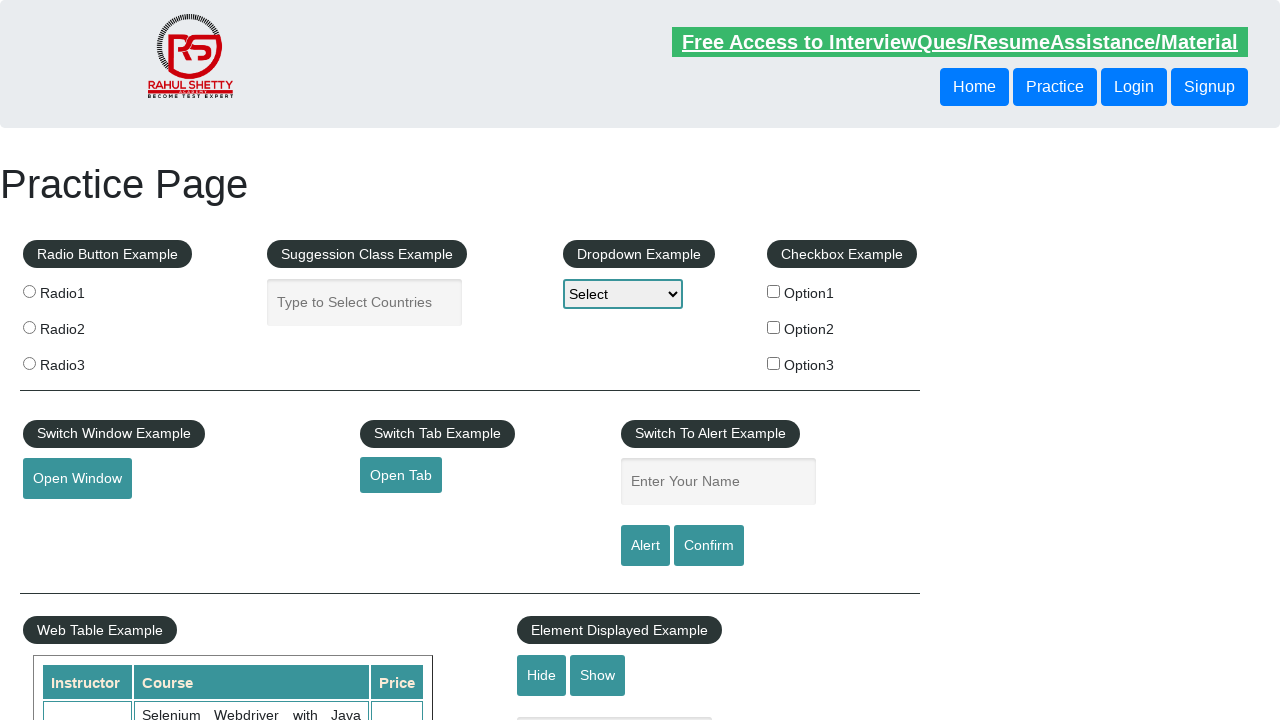

Opened new tab for link 4
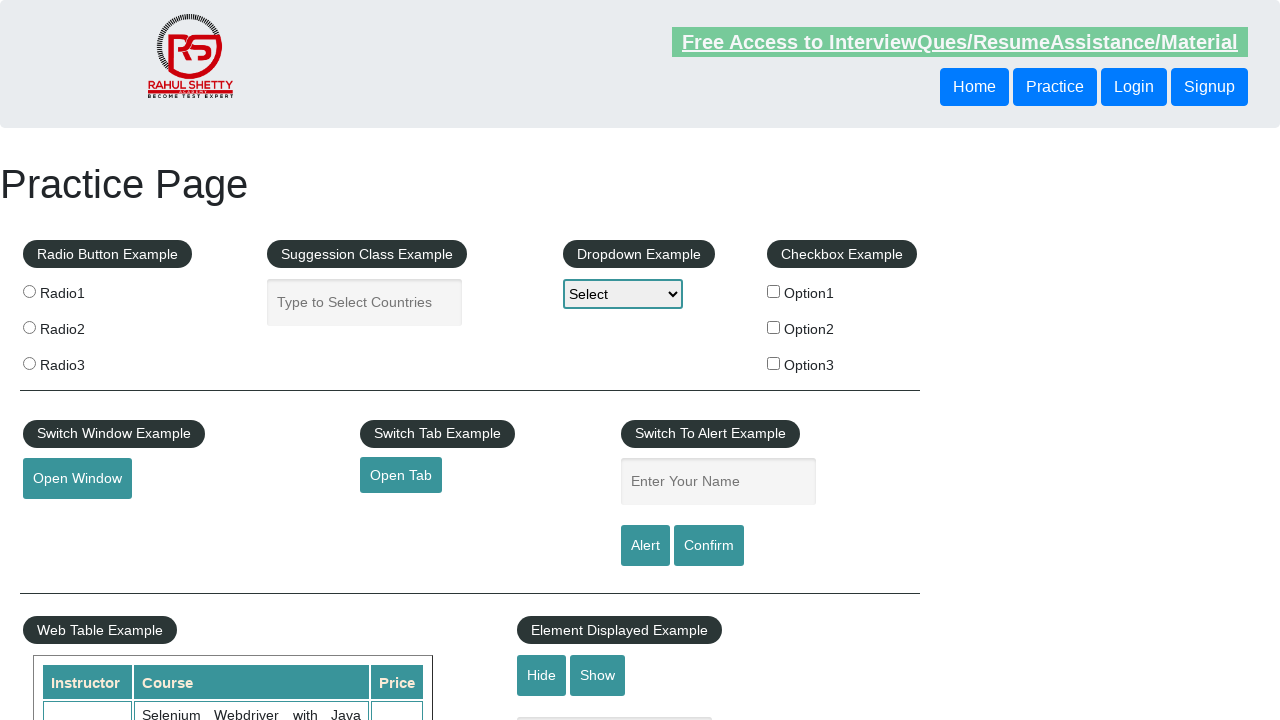

Navigated to https://jmeter.apache.org/ in new tab
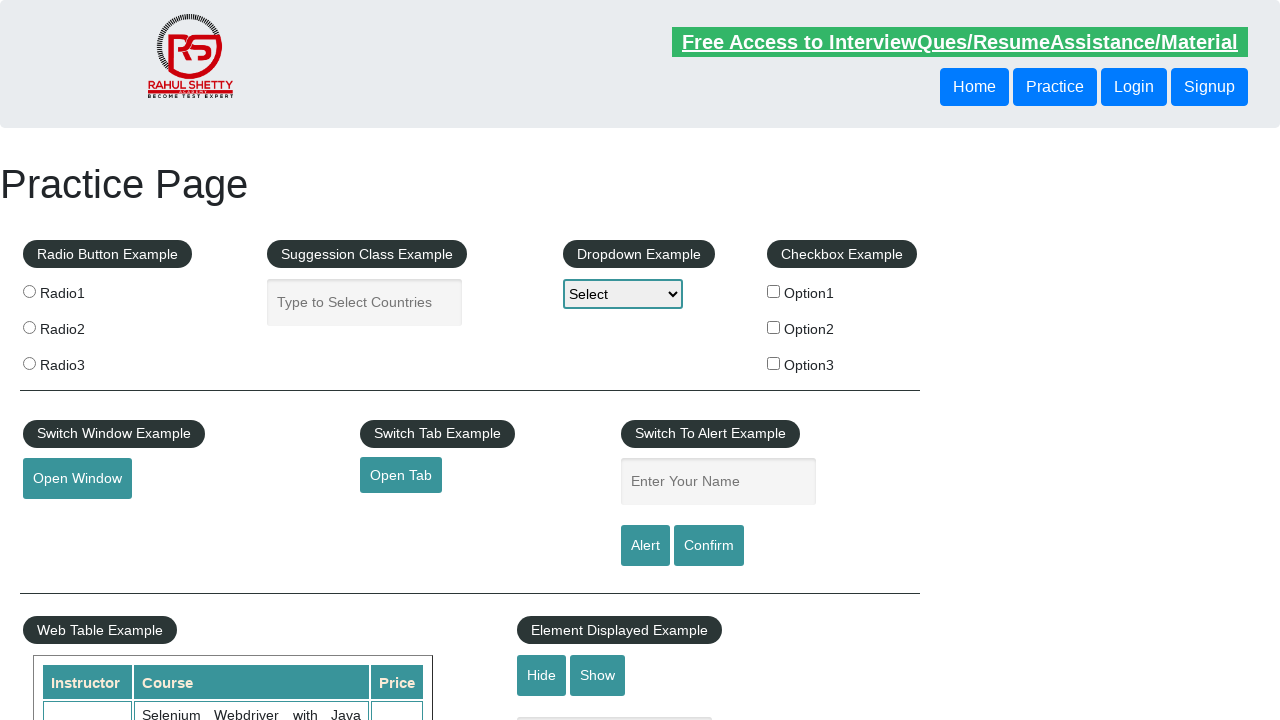

Page at https://jmeter.apache.org/ loaded
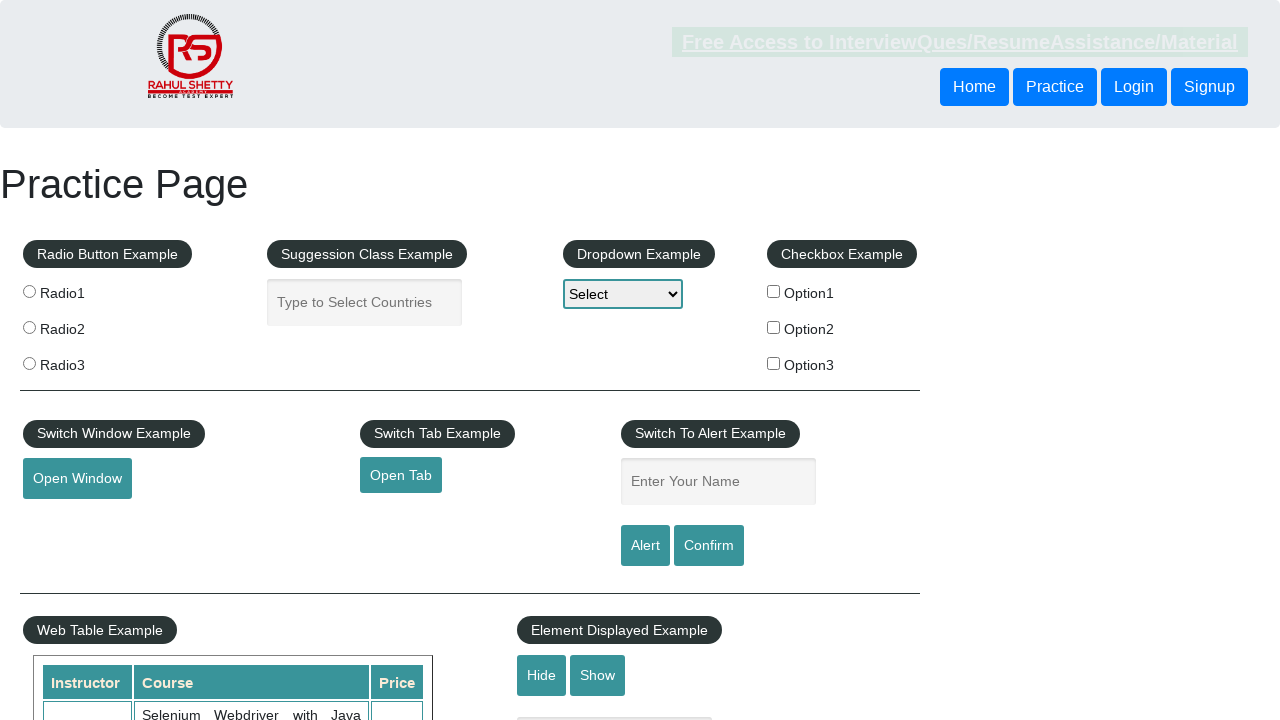

Switched to a browser tab
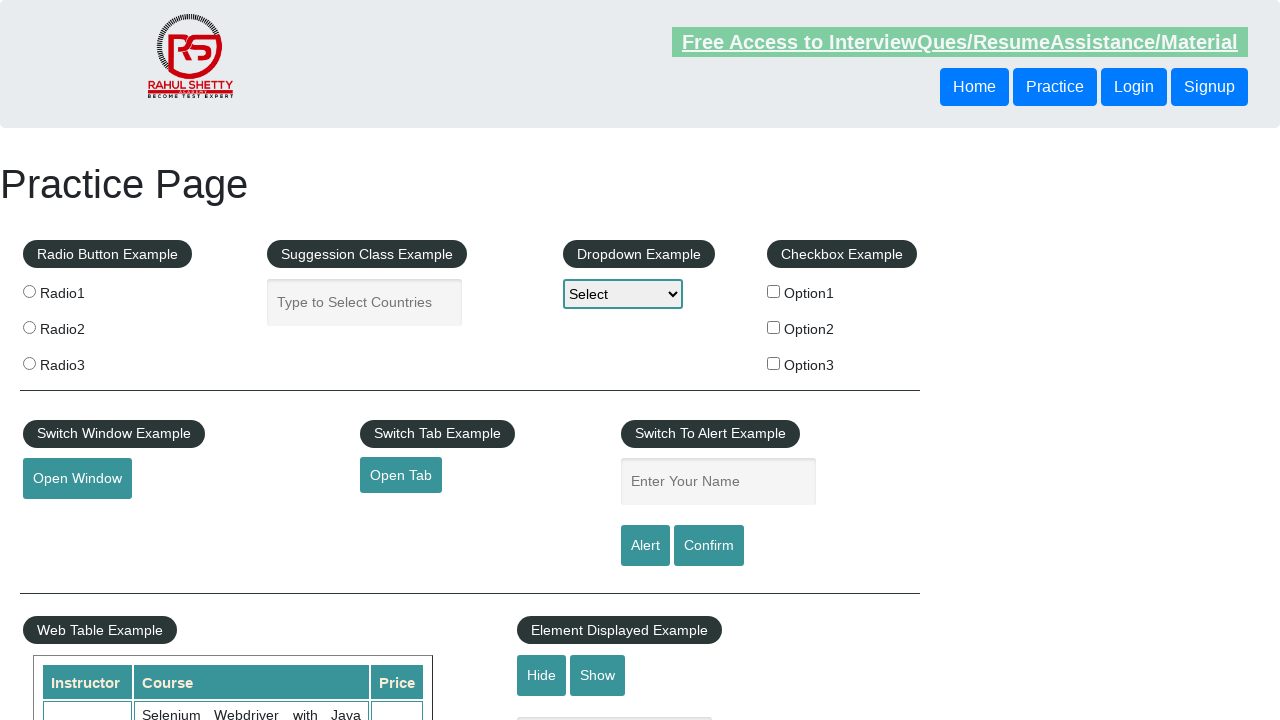

Verified current tab loaded completely
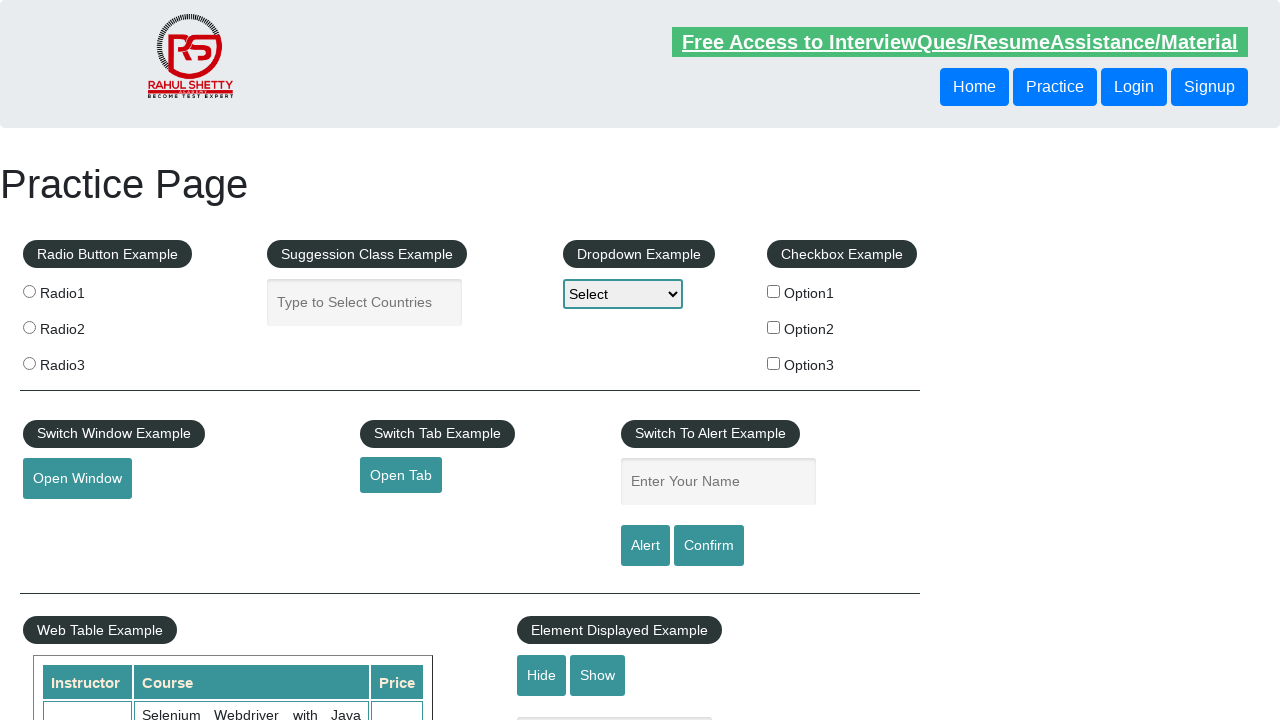

Switched to a browser tab
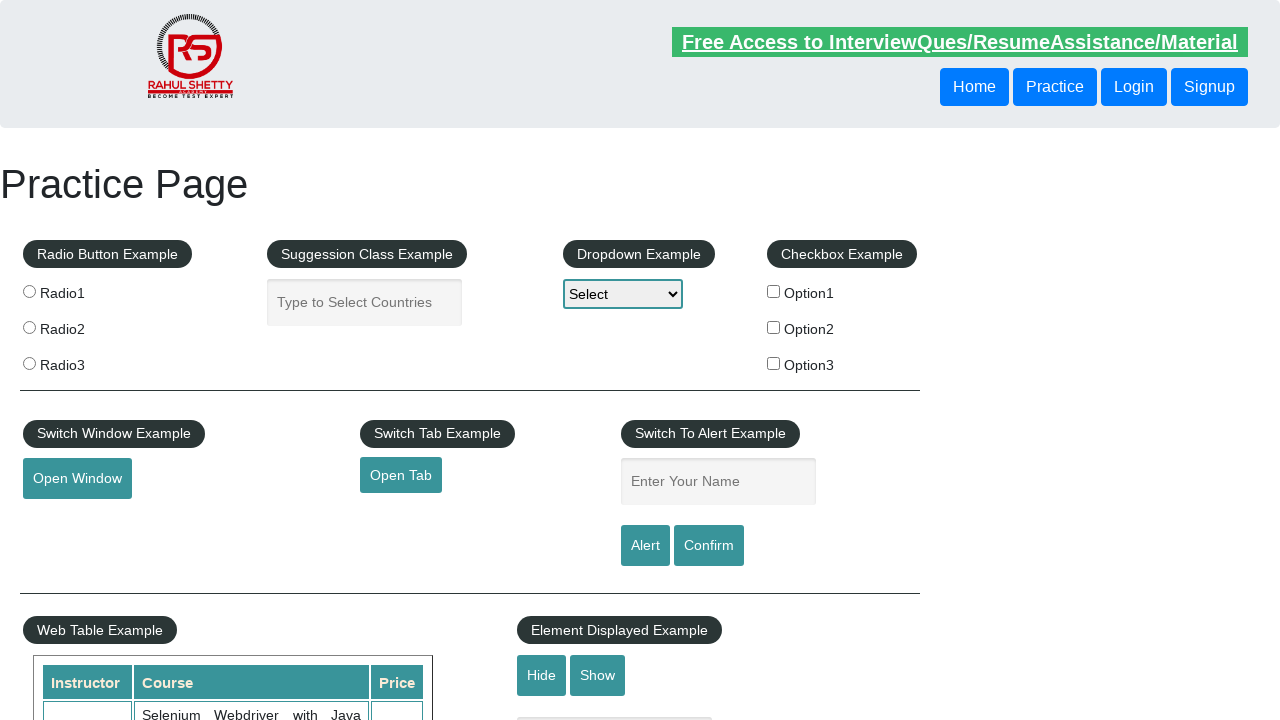

Verified current tab loaded completely
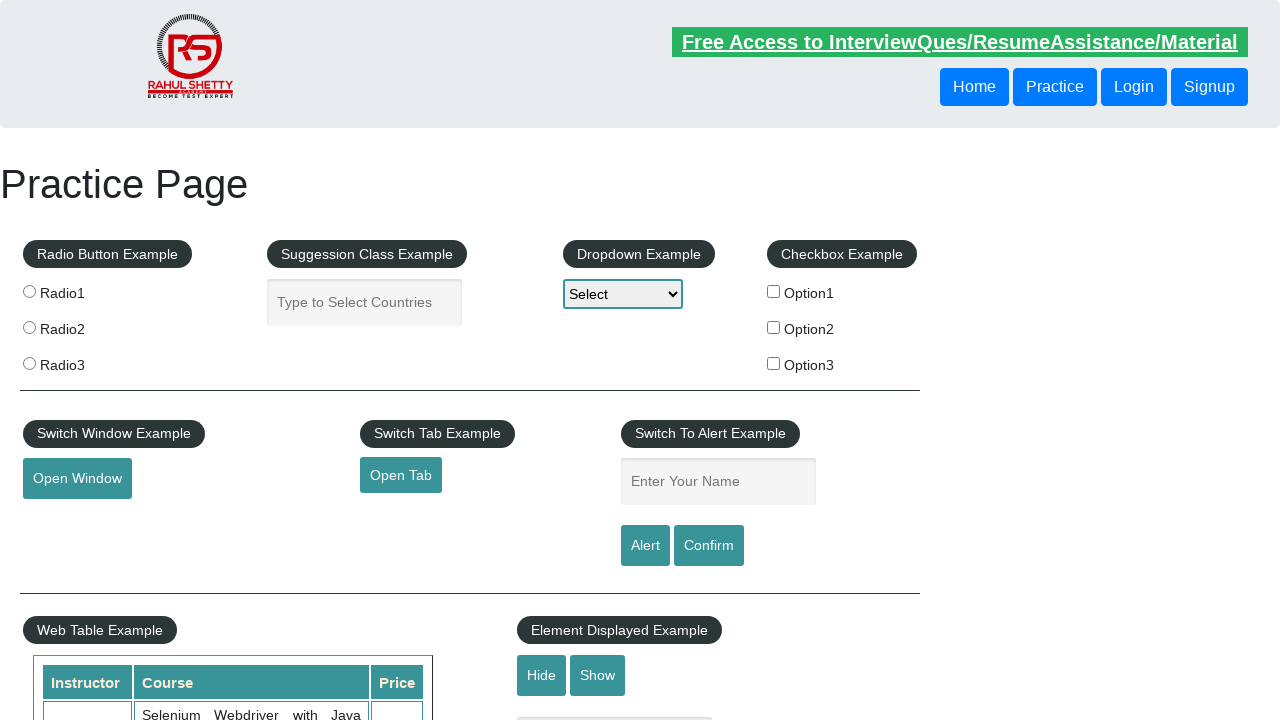

Switched to a browser tab
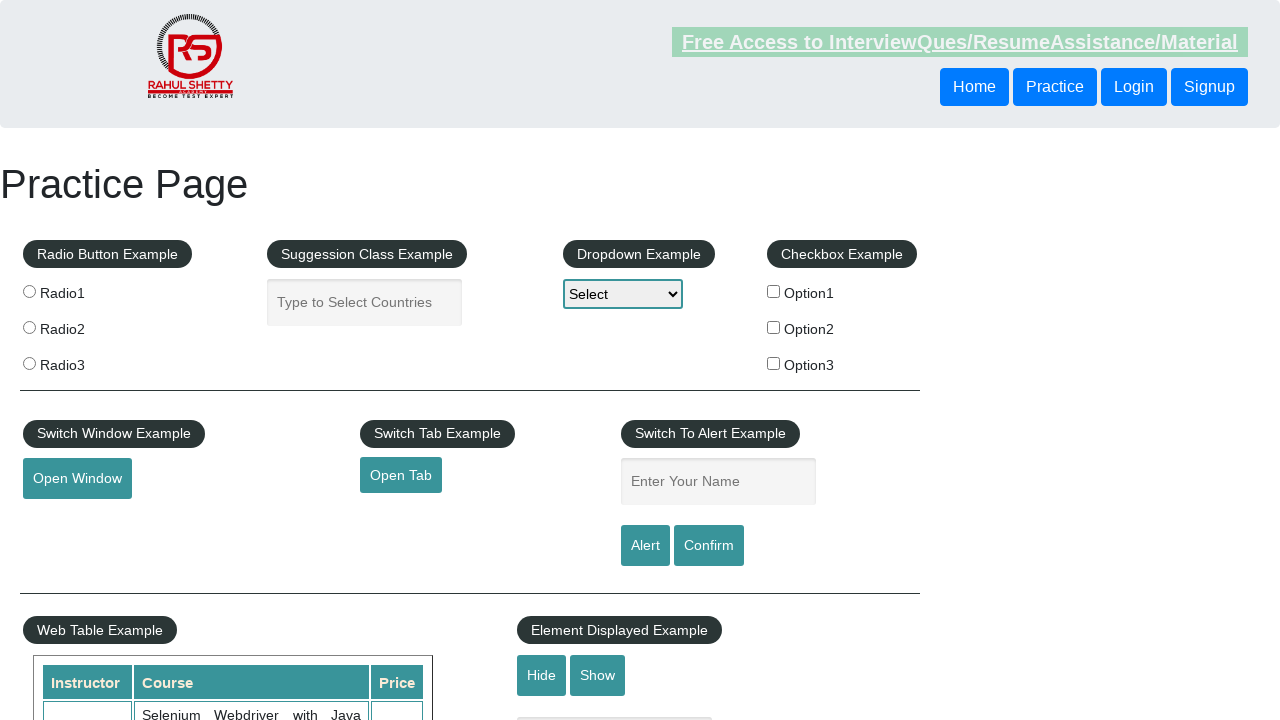

Verified current tab loaded completely
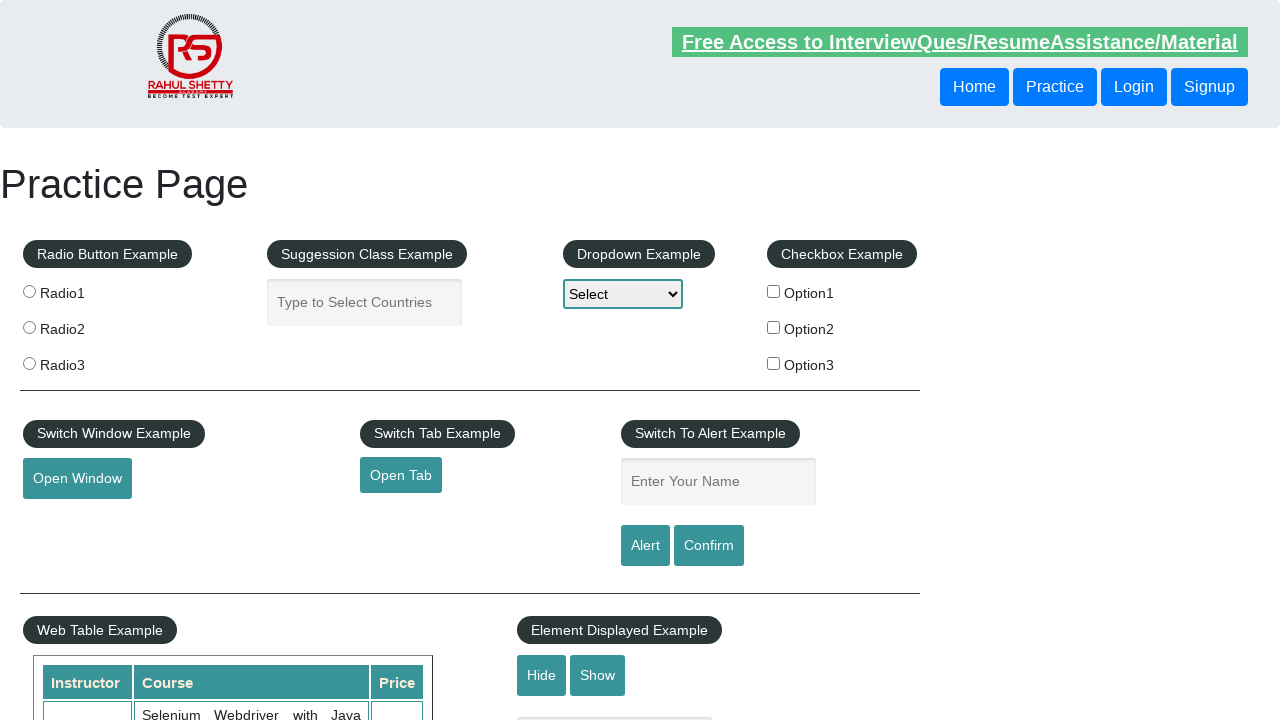

Switched to a browser tab
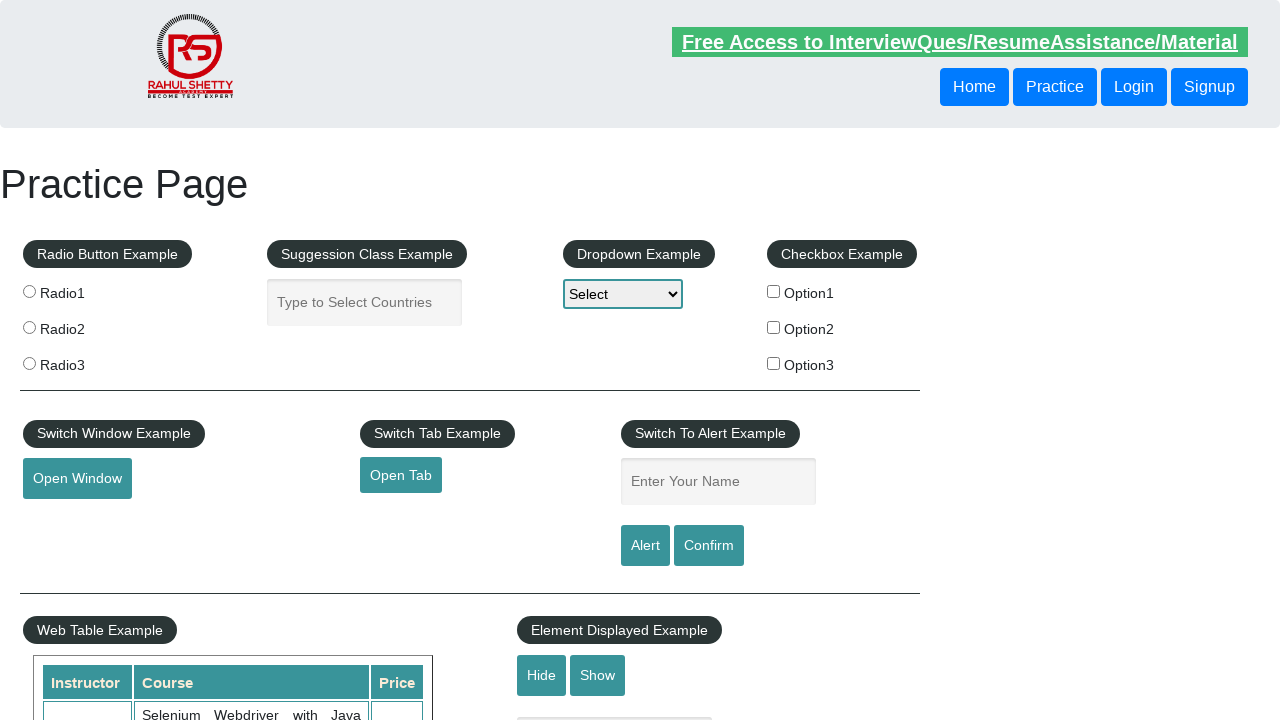

Verified current tab loaded completely
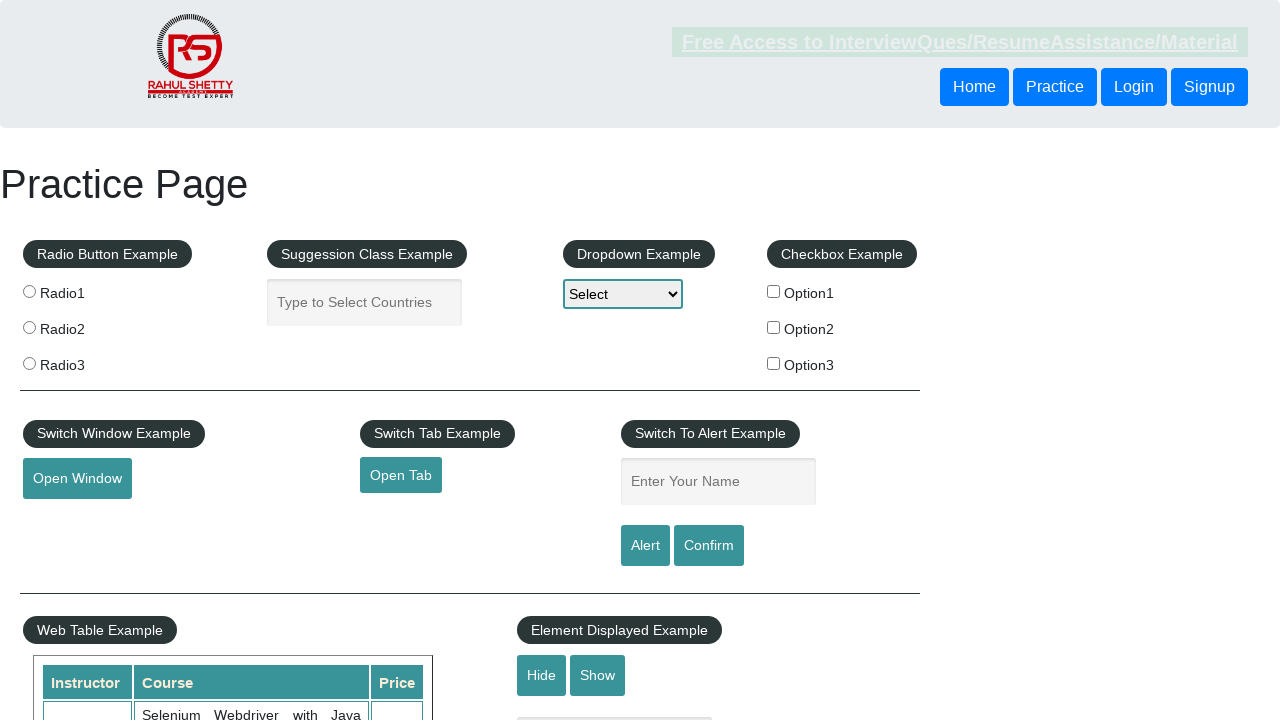

Switched to a browser tab
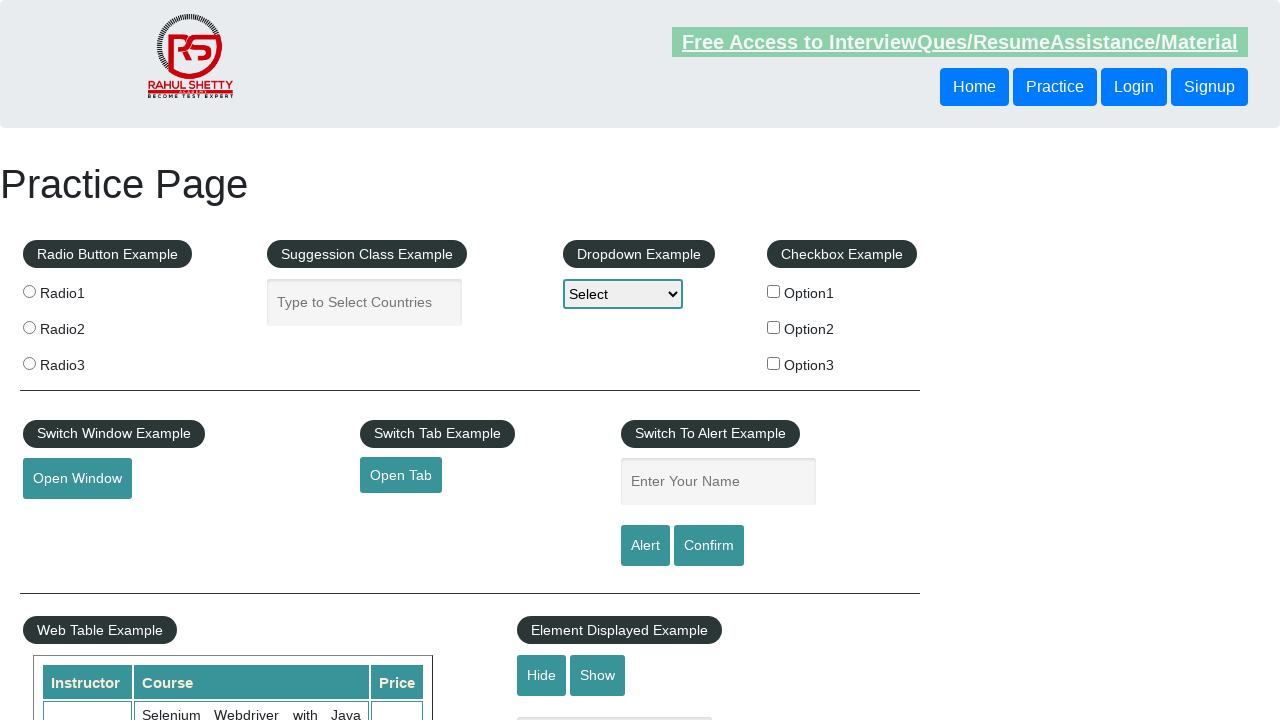

Verified current tab loaded completely
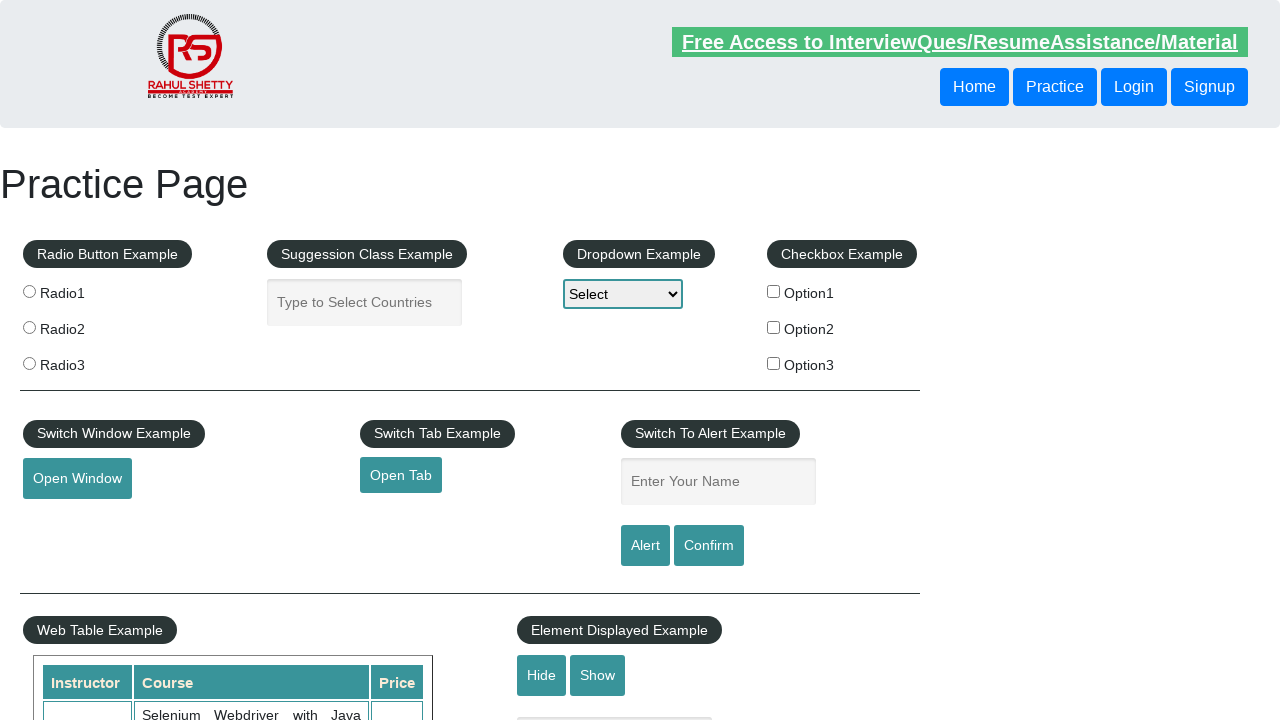

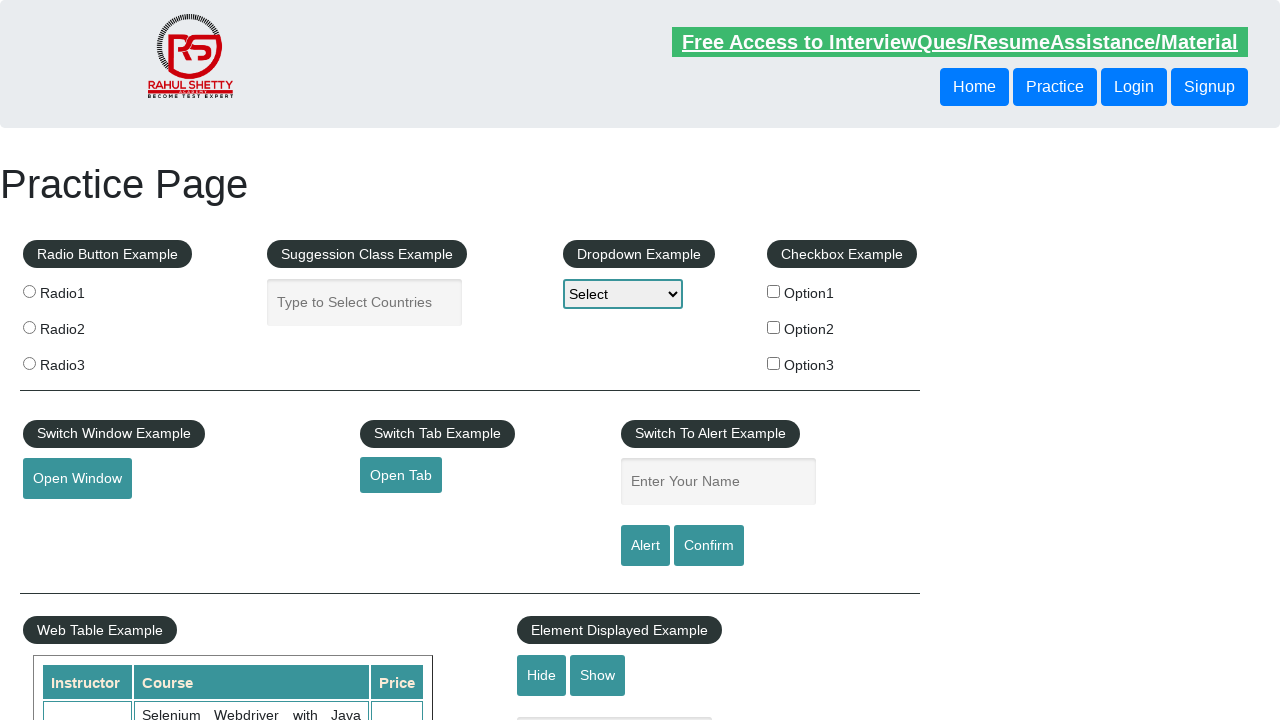